Tests double-click functionality by entering text in a field, double-clicking a copy button, and verifying the text is copied to a second field

Starting URL: https://www.w3schools.com/tags/tryit.asp?filename=tryhtml5_ev_ondblclick3

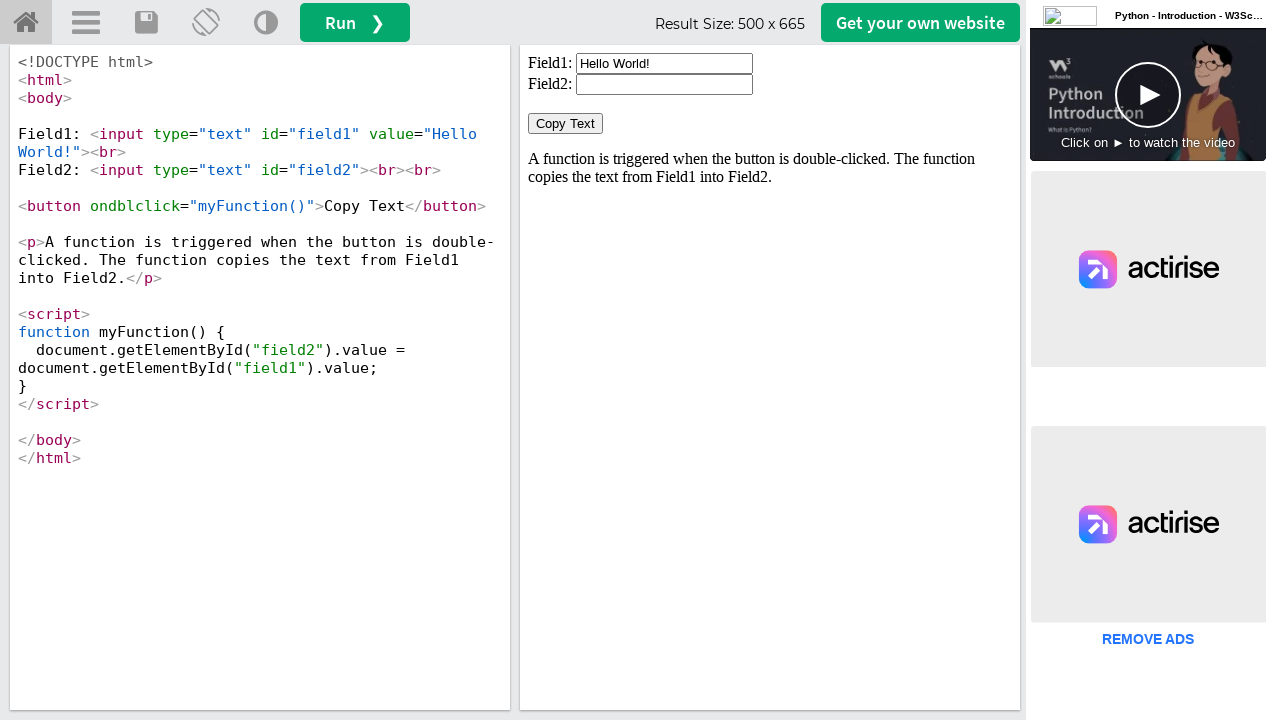

Located iframe with ID 'iframeResult'
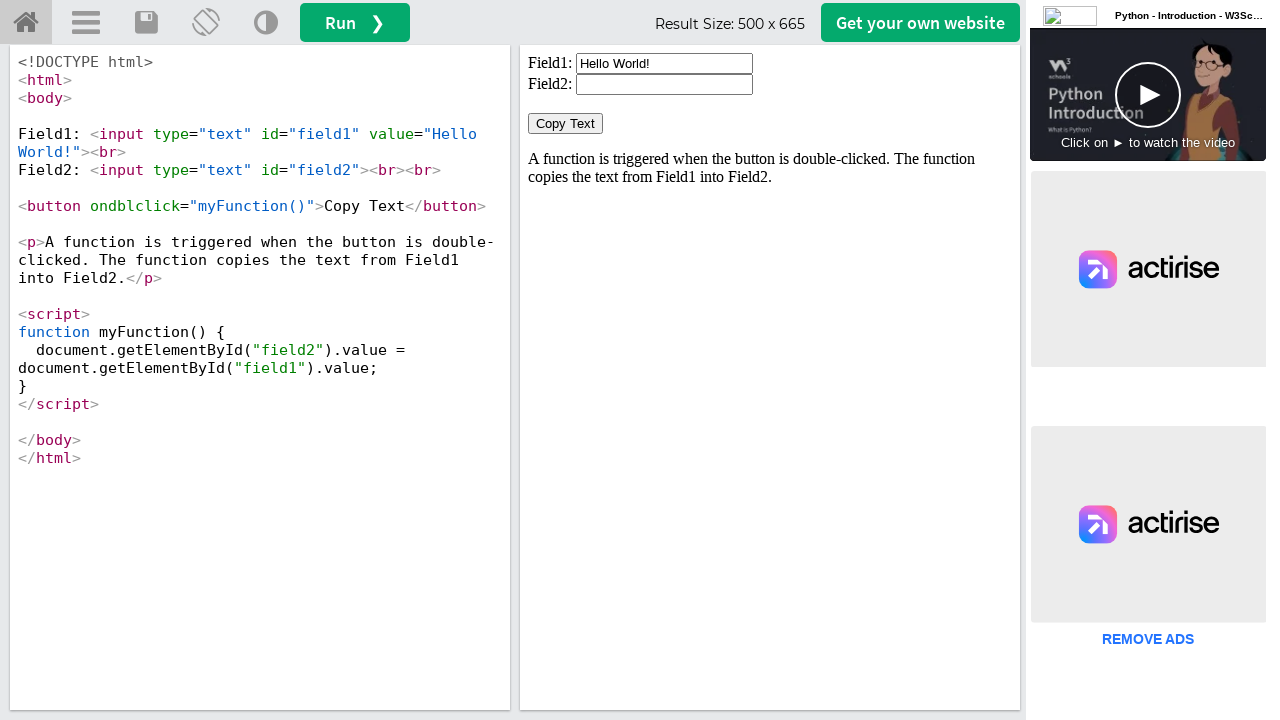

Cleared the first input field on #iframeResult >> internal:control=enter-frame >> xpath=//input[@id='field1']
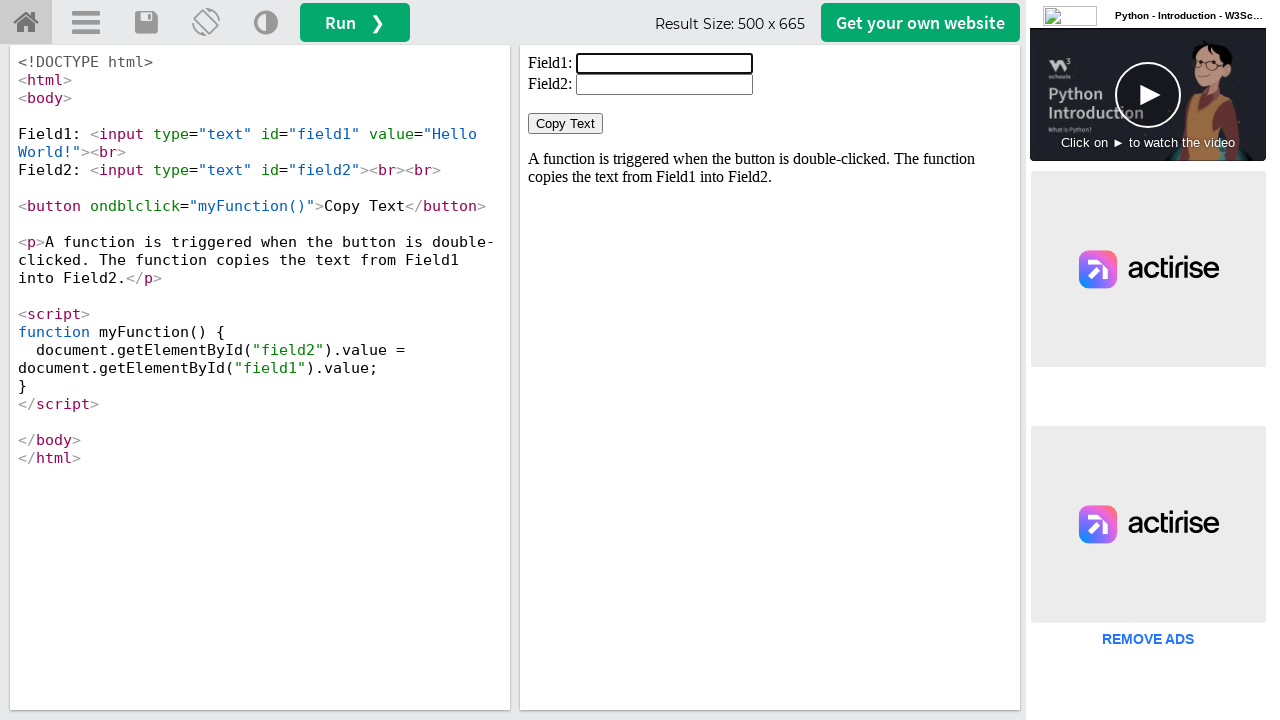

Filled first input field with 'Welcome' on #iframeResult >> internal:control=enter-frame >> xpath=//input[@id='field1']
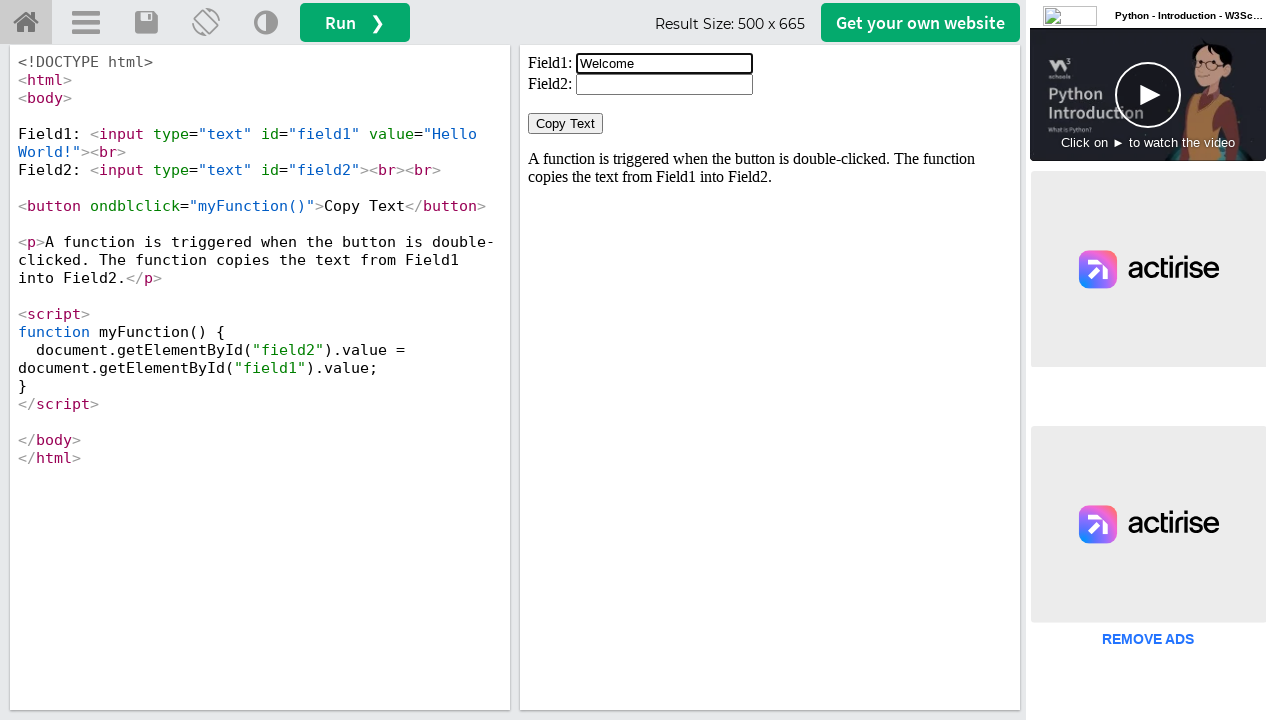

Double-clicked the 'Copy Text' button at (566, 124) on #iframeResult >> internal:control=enter-frame >> xpath=//button[normalize-space(
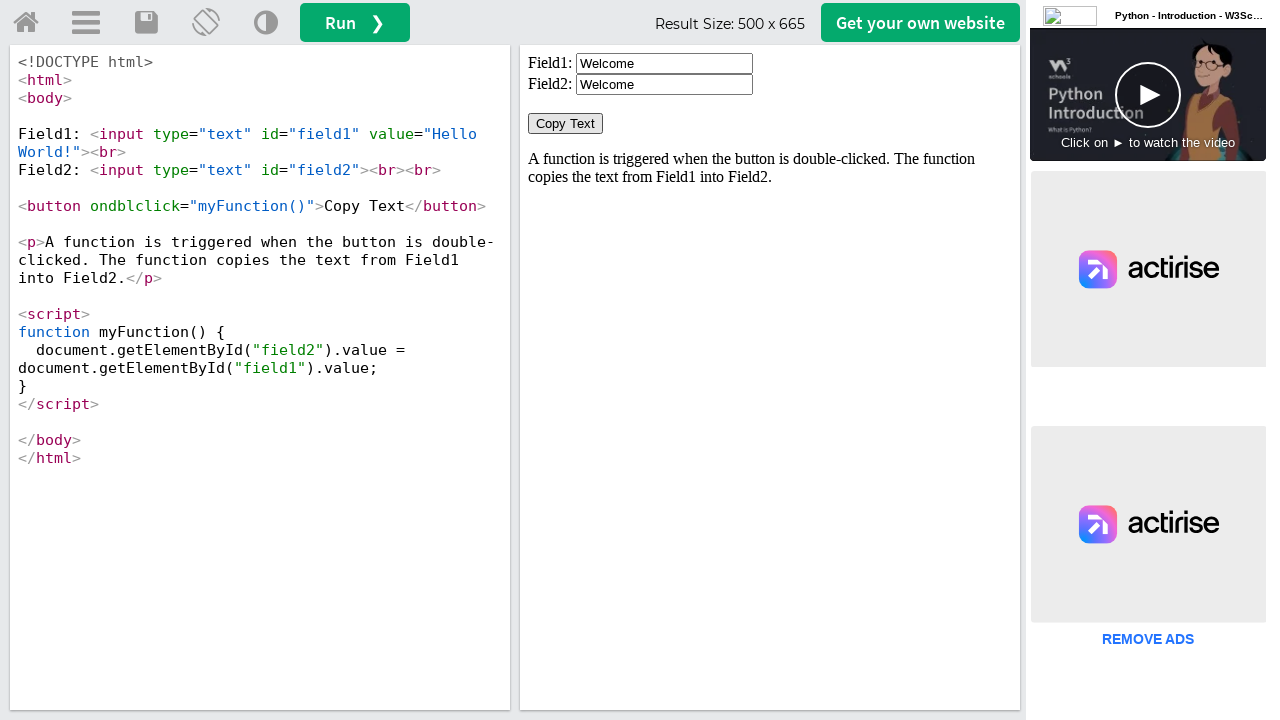

Second input field is ready (text copied)
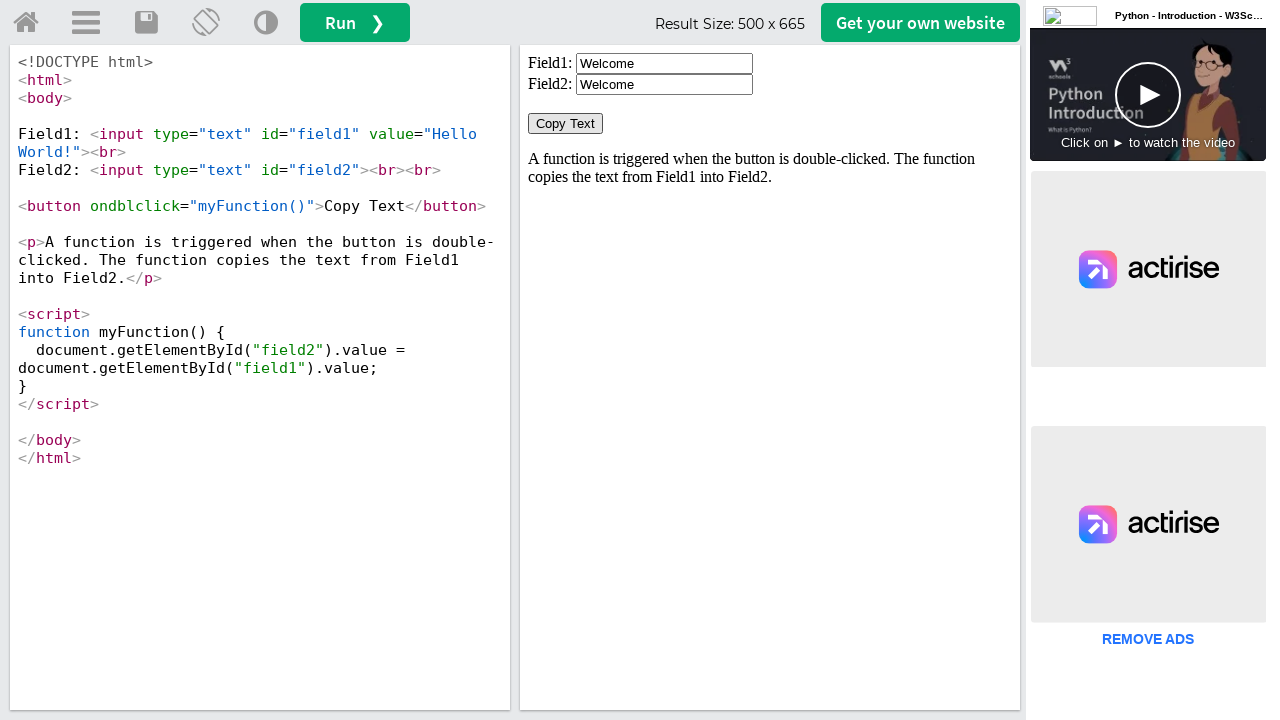

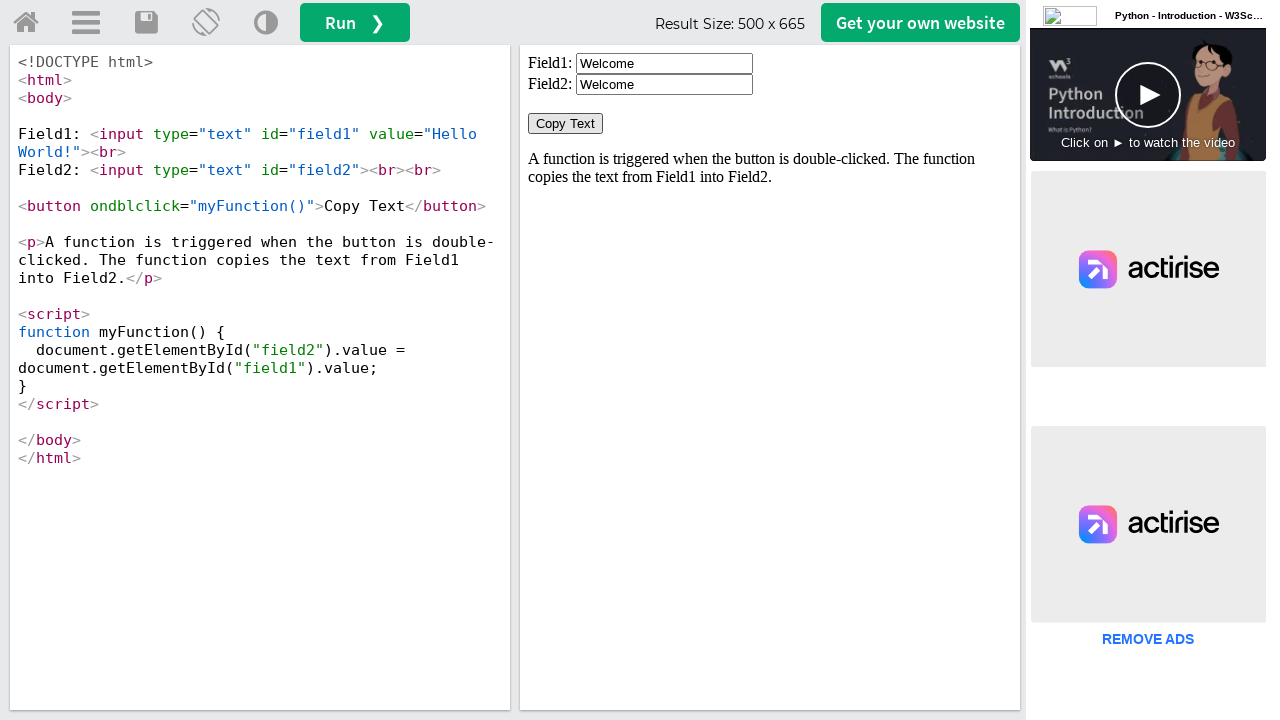